Tests the datepicker functionality by entering a date value into the date field and pressing Enter to confirm the selection

Starting URL: https://formy-project.herokuapp.com/datepicker

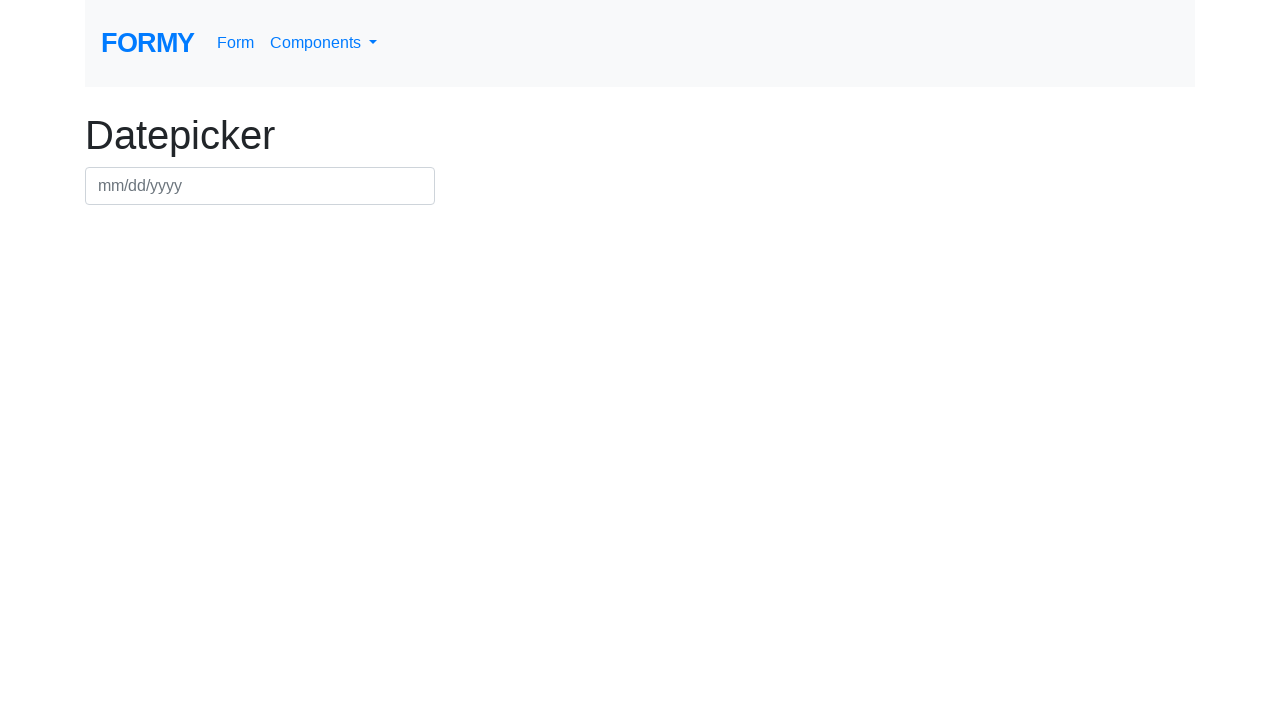

Filled datepicker field with date 03/03/2020 on #datepicker
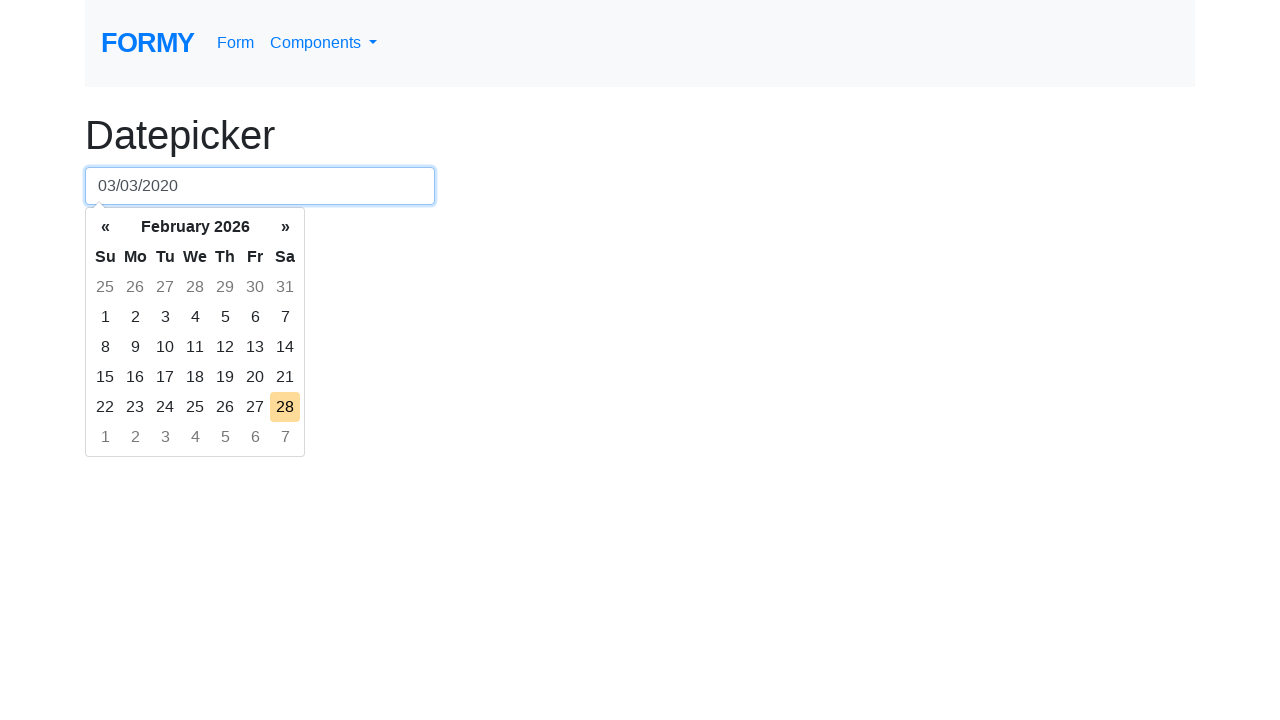

Pressed Enter to confirm date selection on #datepicker
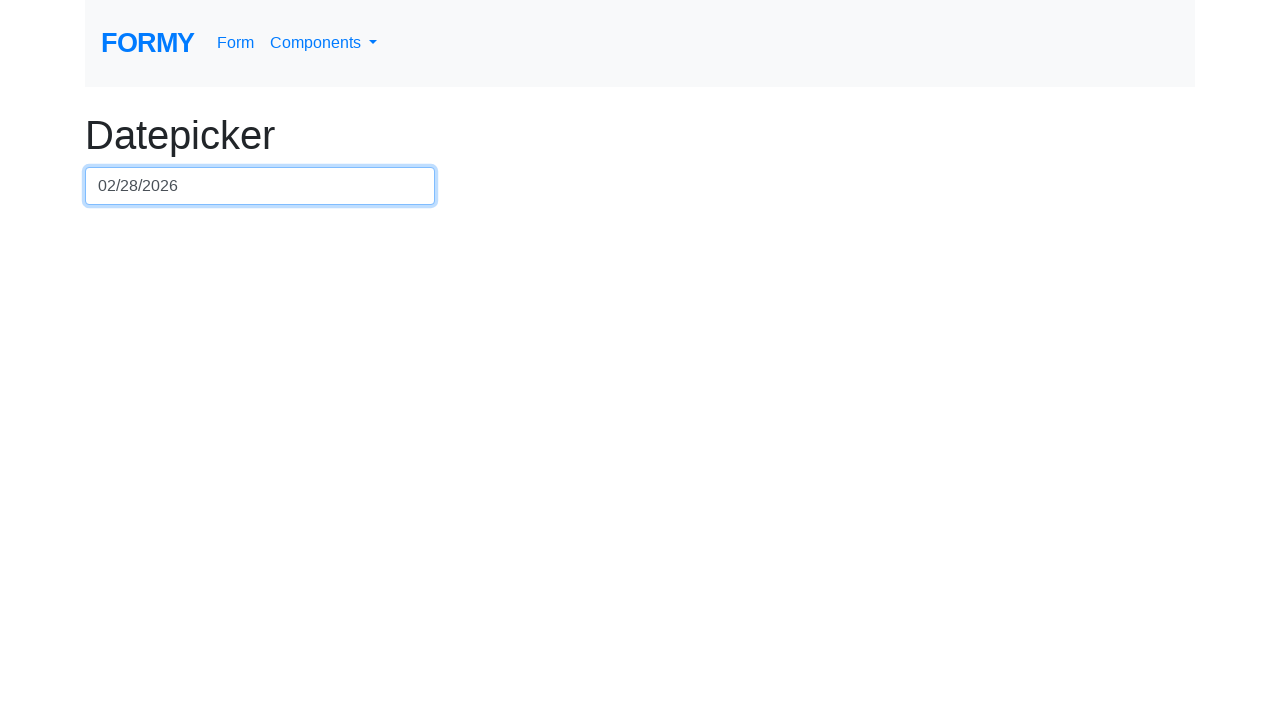

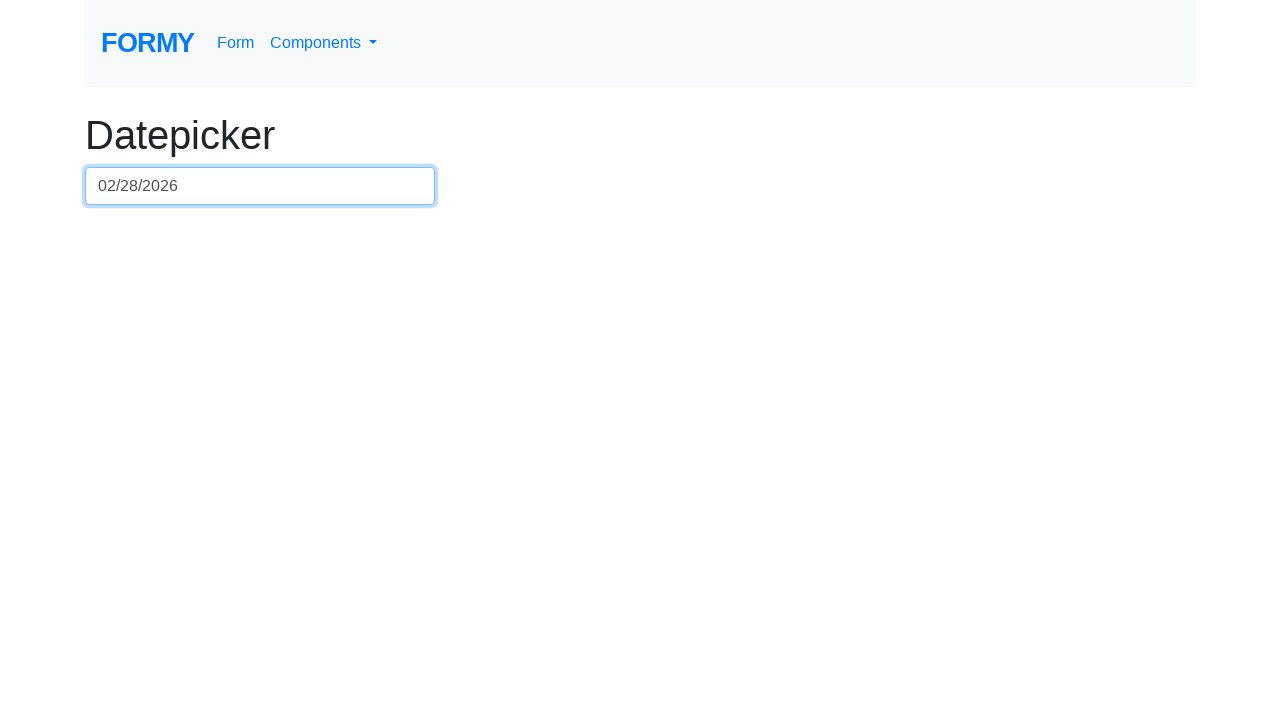